Tests radio button handling by clicking multiple radio buttons in different groups (sport and color) and verifying each selection works correctly.

Starting URL: https://practice.cydeo.com/radio_buttons

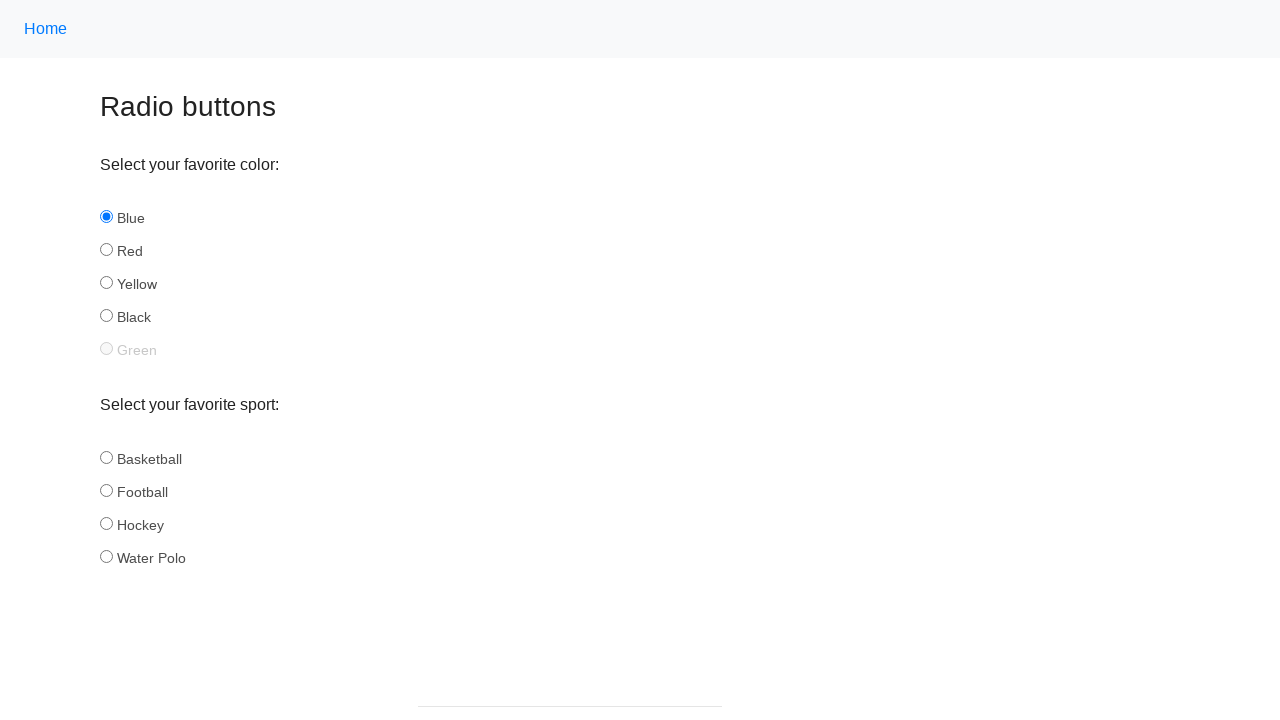

Clicked hockey radio button in sport group at (106, 523) on input[name='sport'][id='hockey']
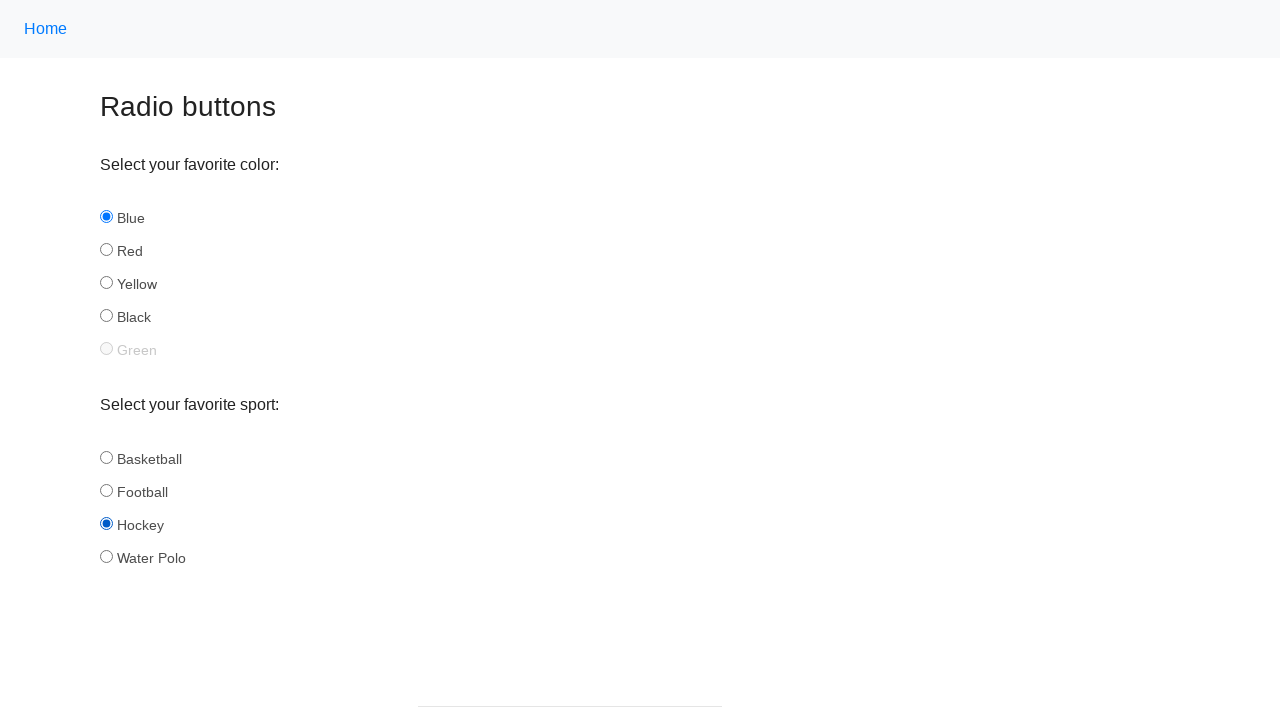

Verified hockey radio button is selected
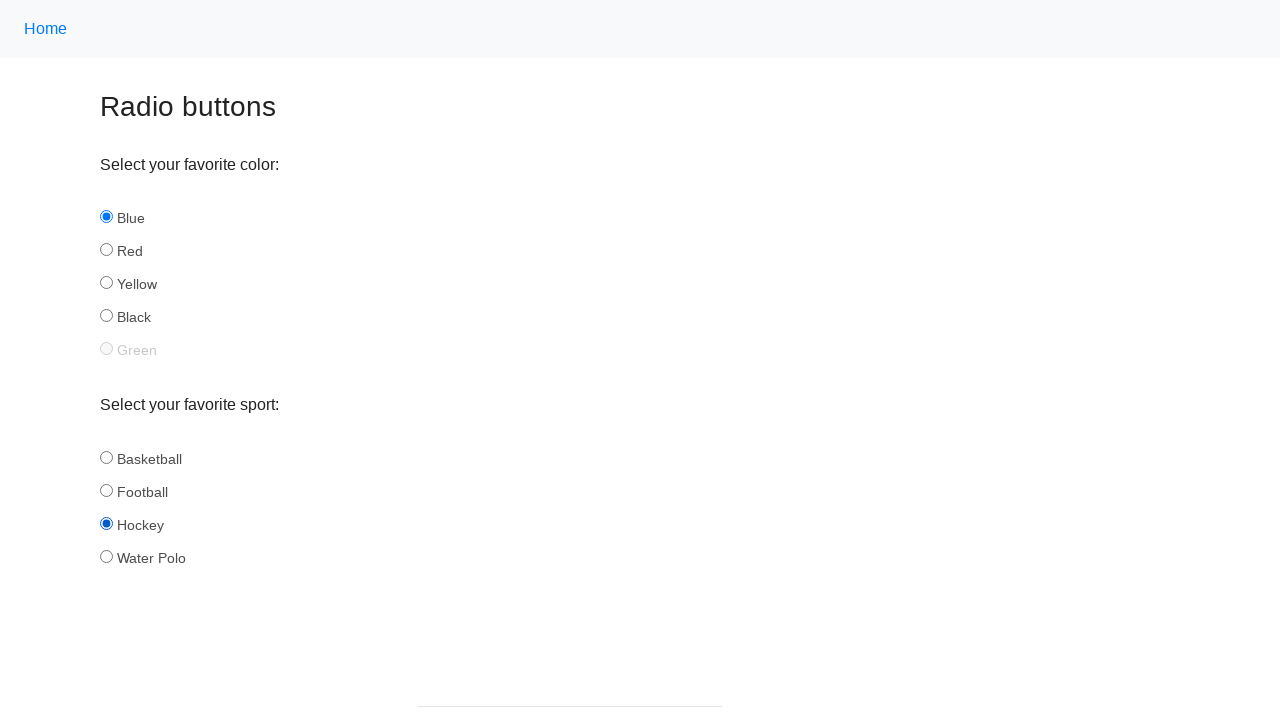

Clicked football radio button in sport group at (106, 490) on input[name='sport'][id='football']
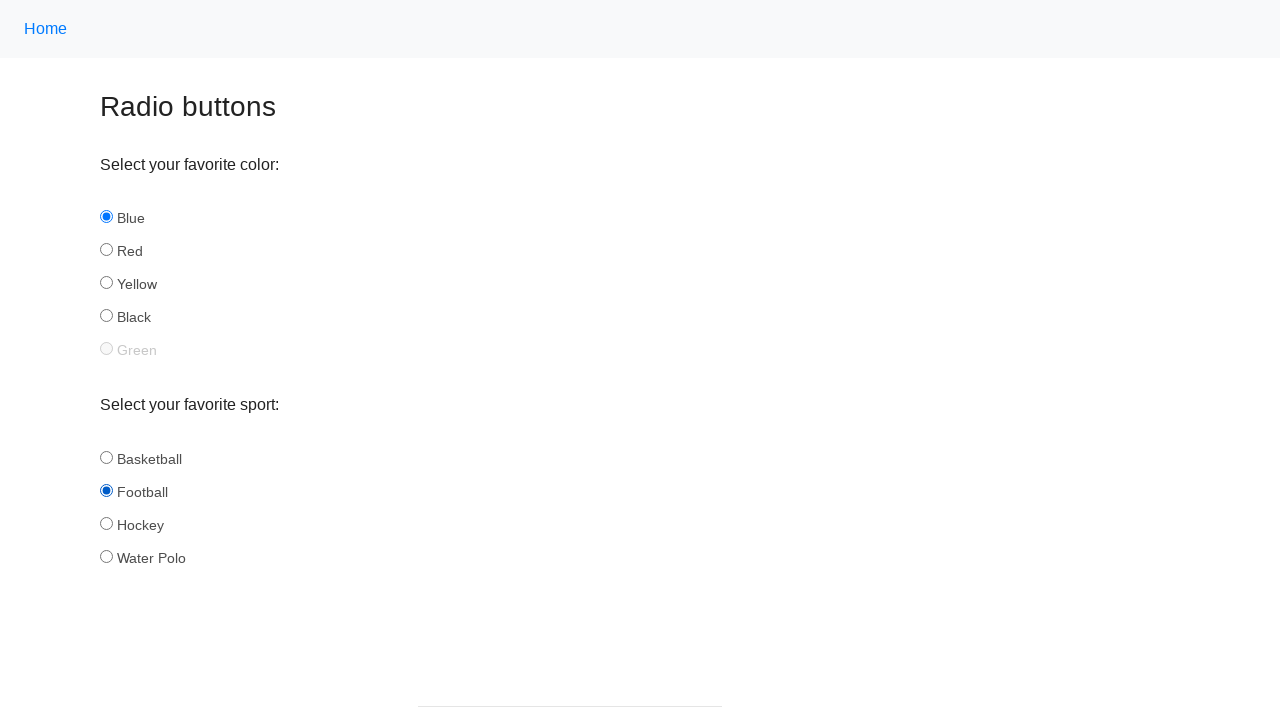

Verified football radio button is selected
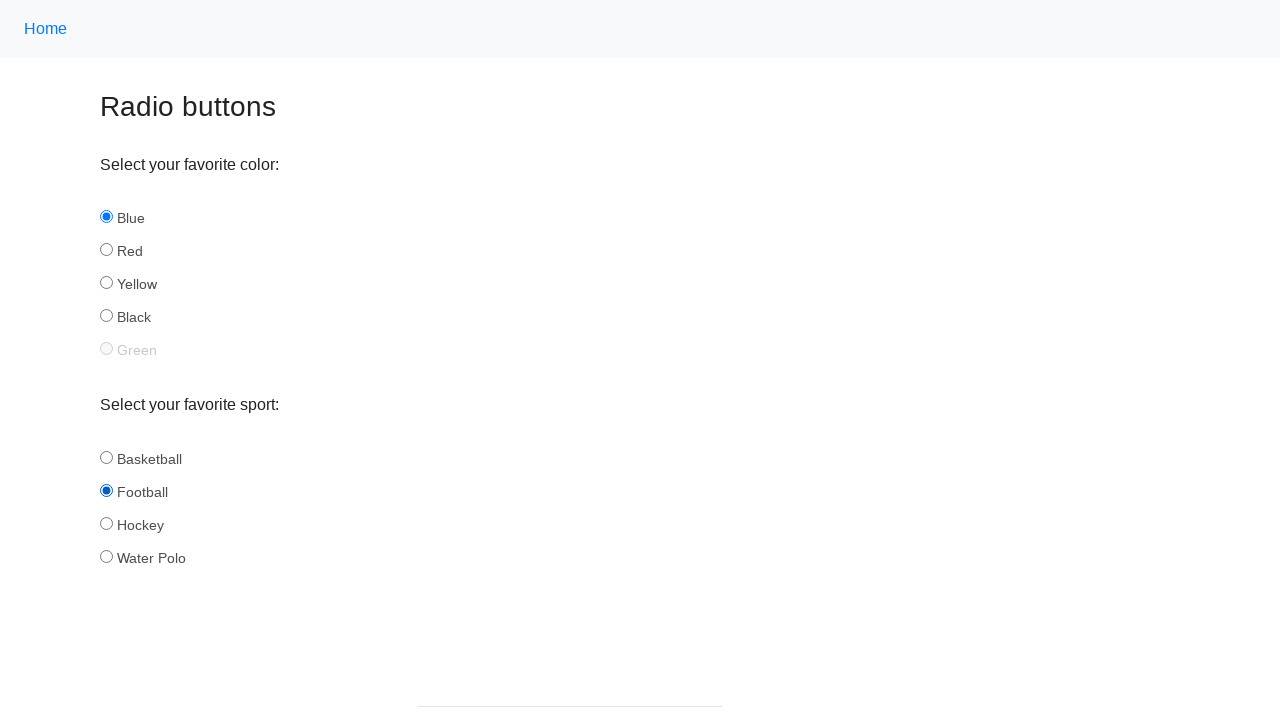

Clicked water polo radio button in sport group at (106, 556) on input[name='sport'][id='water_polo']
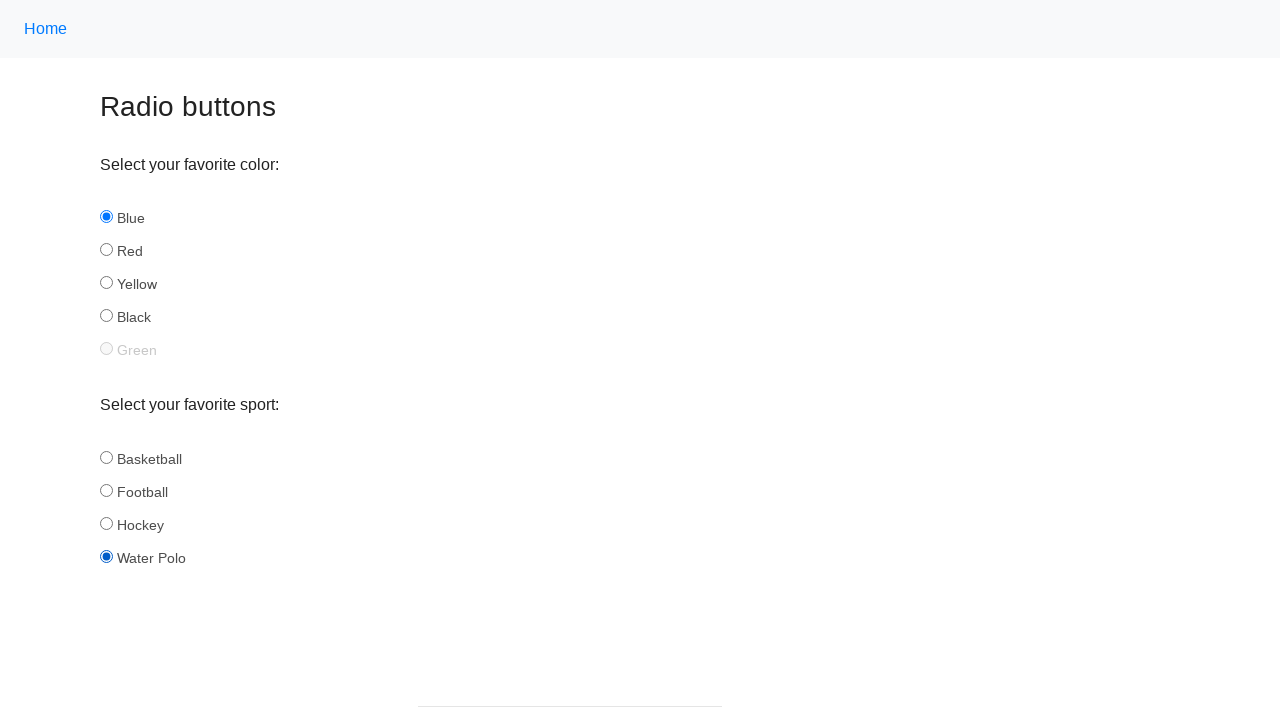

Verified water polo radio button is selected
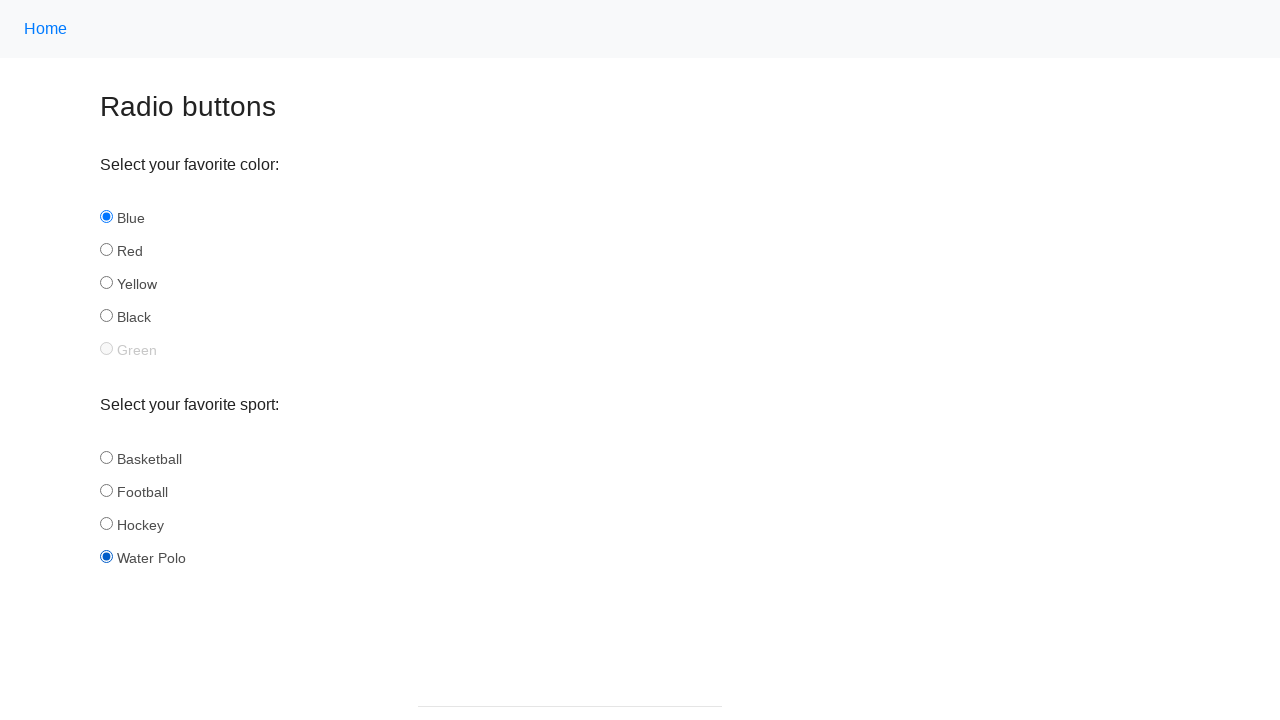

Clicked yellow radio button in color group at (106, 283) on input[name='color'][id='yellow']
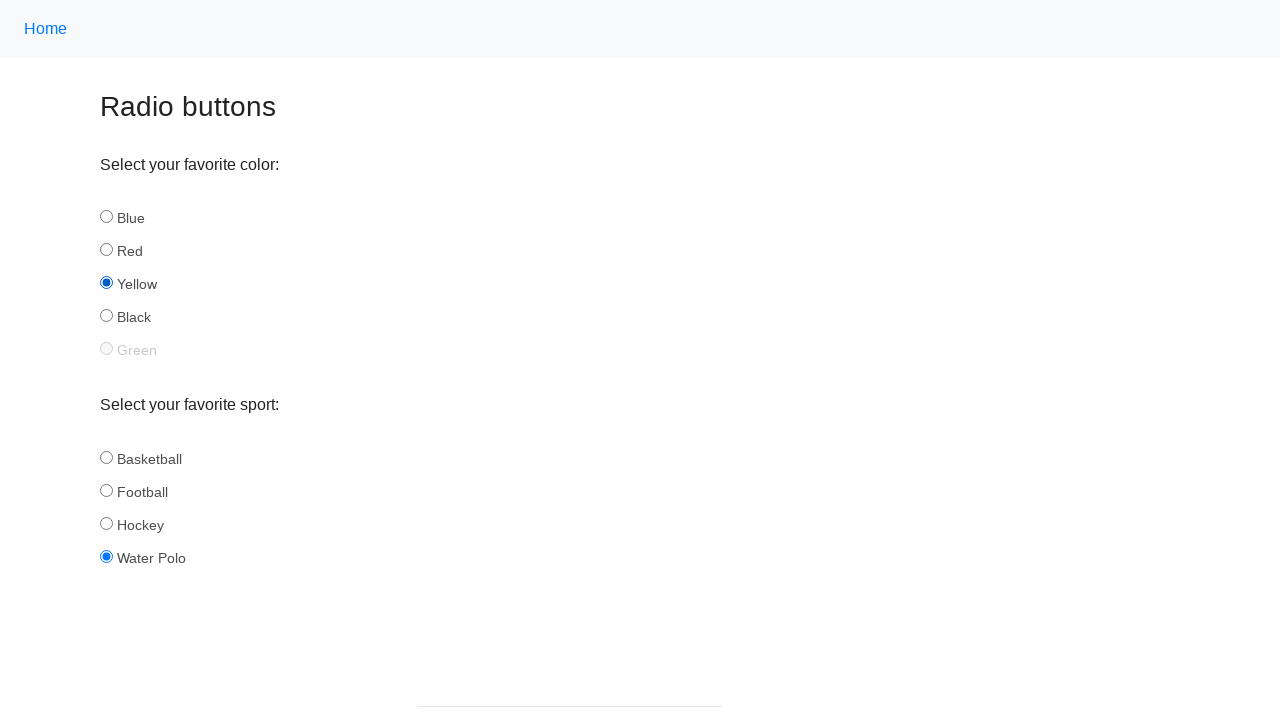

Verified yellow radio button is selected
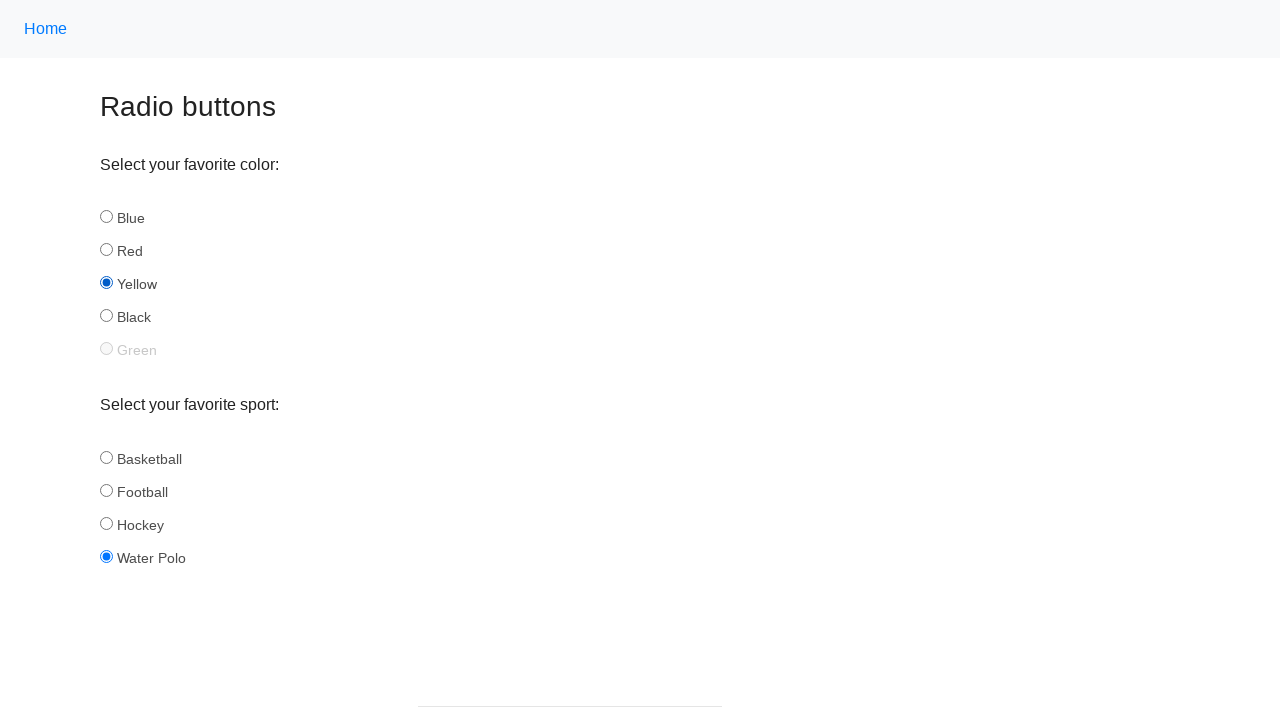

Clicked black radio button in color group at (106, 316) on input[name='color'][id='black']
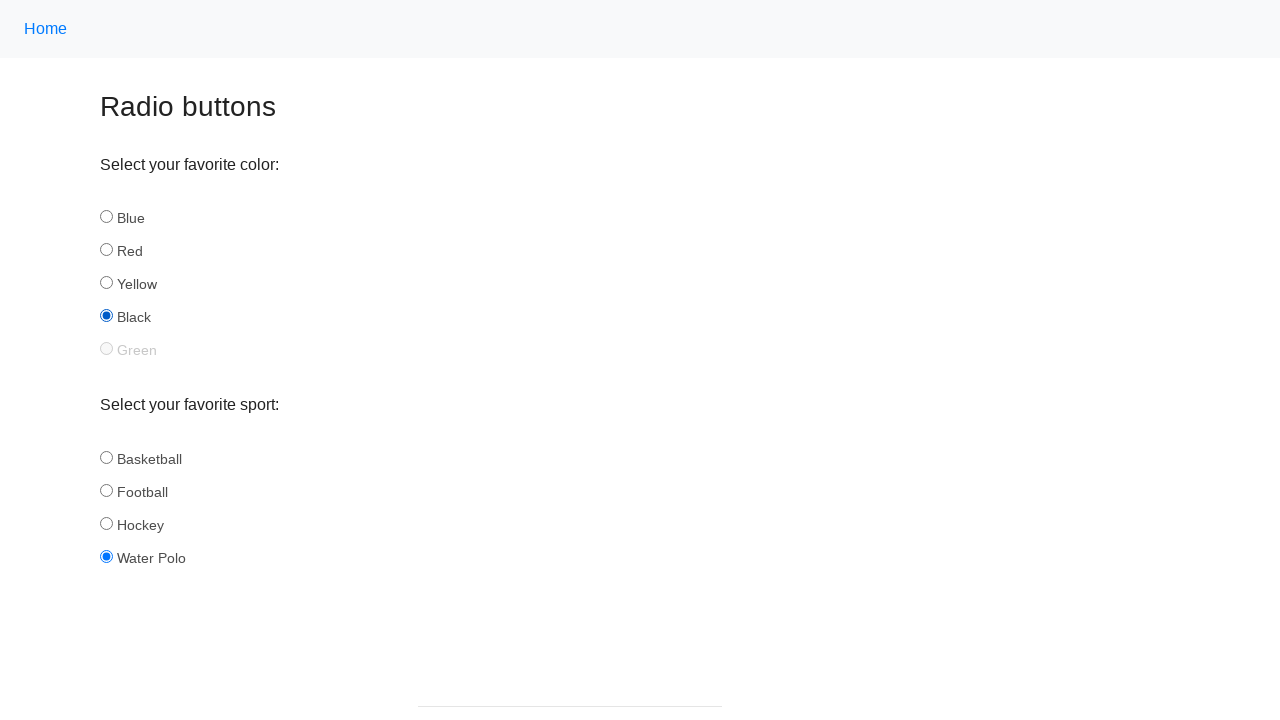

Verified black radio button is selected
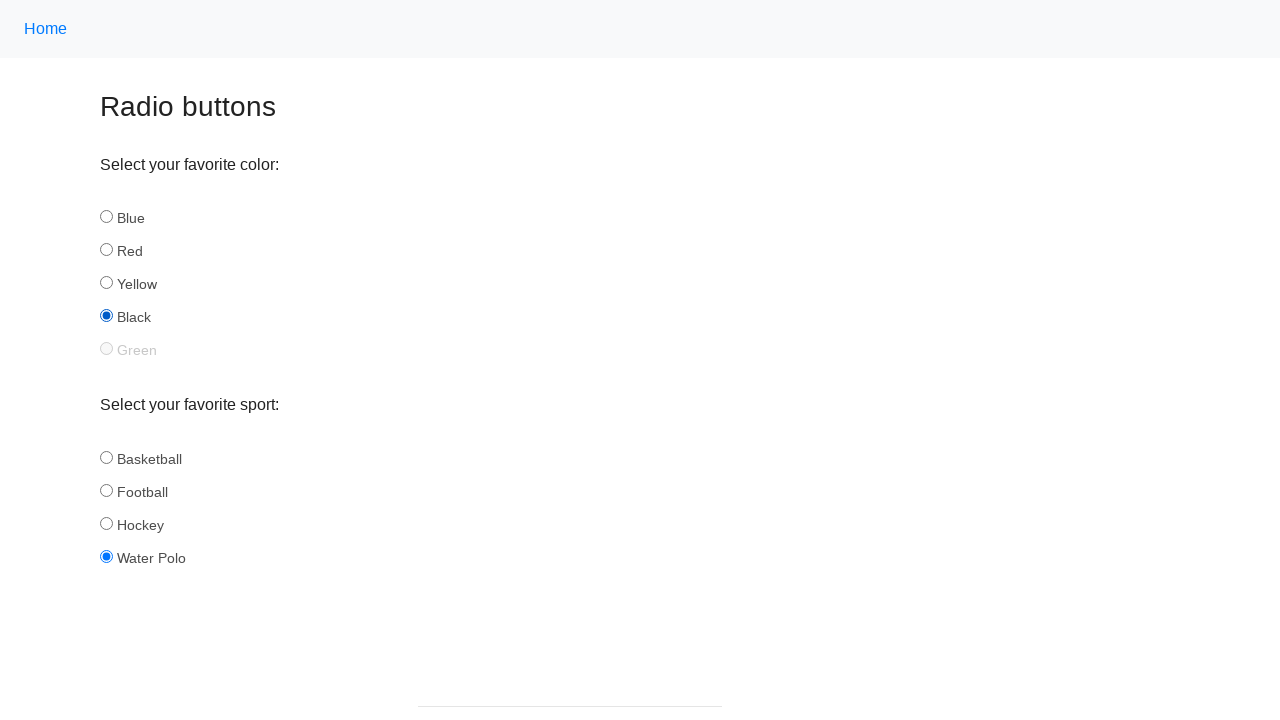

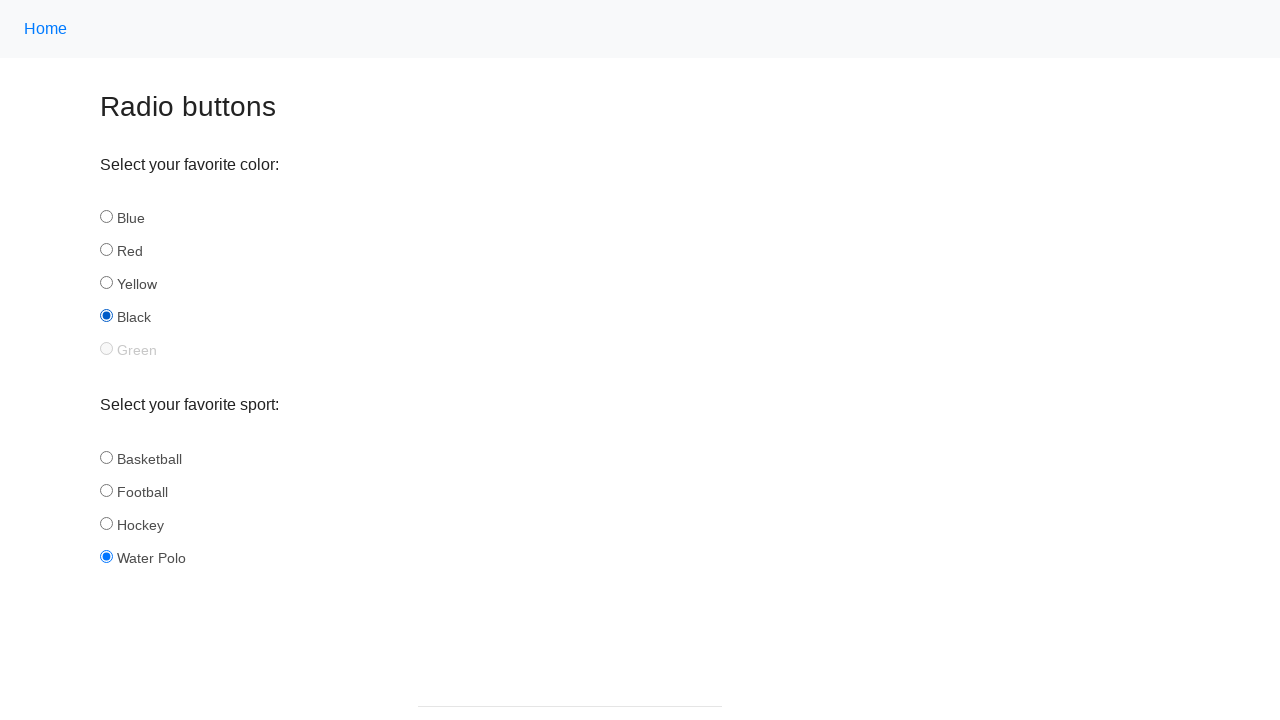